Tests marking individual todo items as complete by checking their toggle checkboxes

Starting URL: https://demo.playwright.dev/todomvc

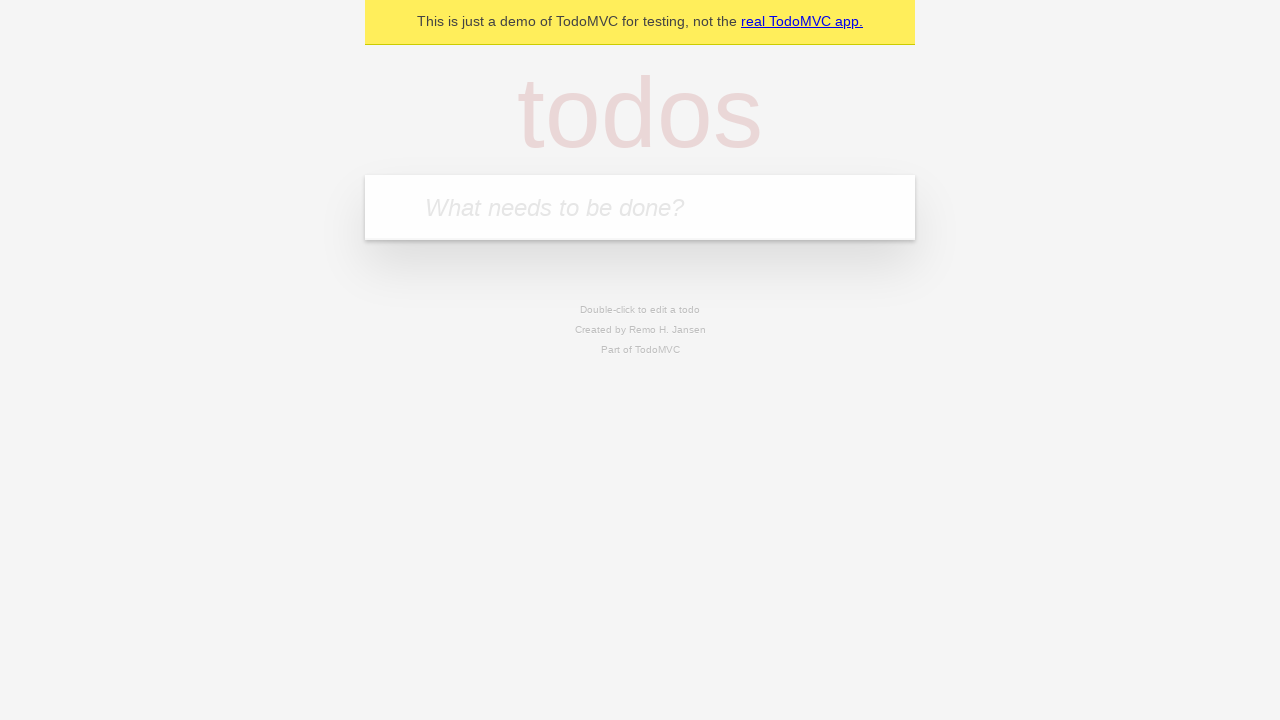

Navigated to TodoMVC demo application
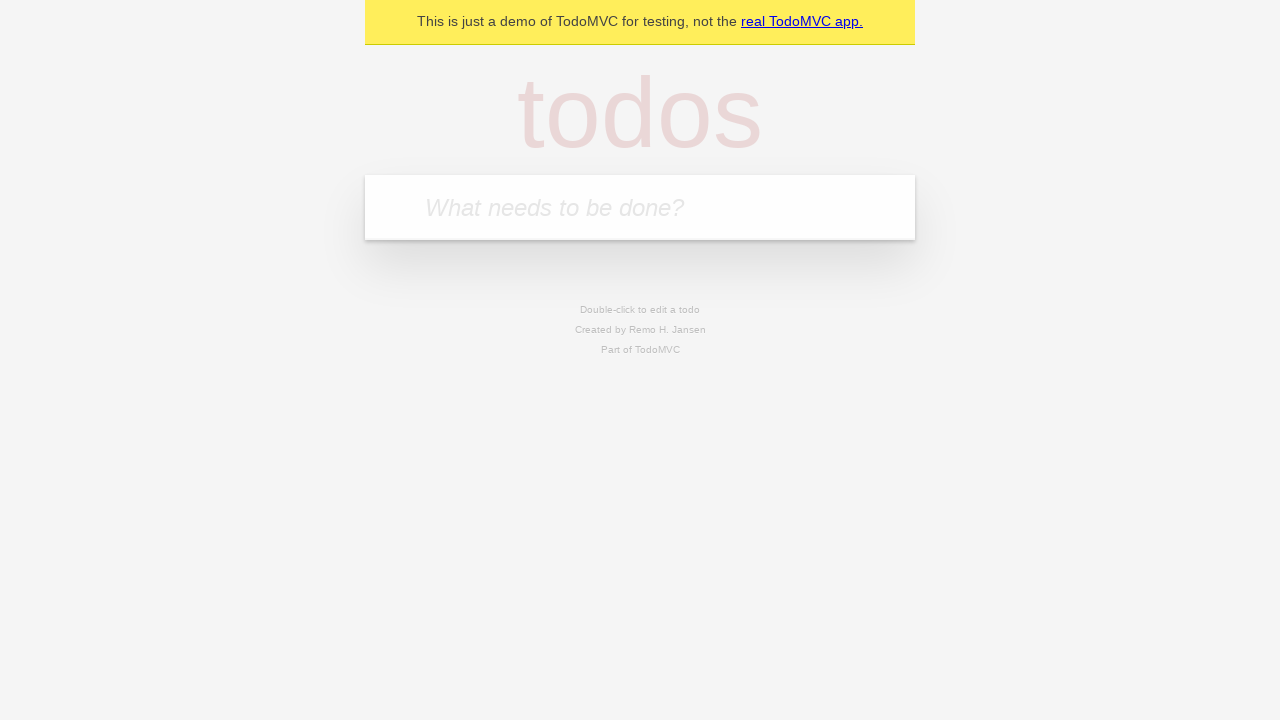

Located the todo input field
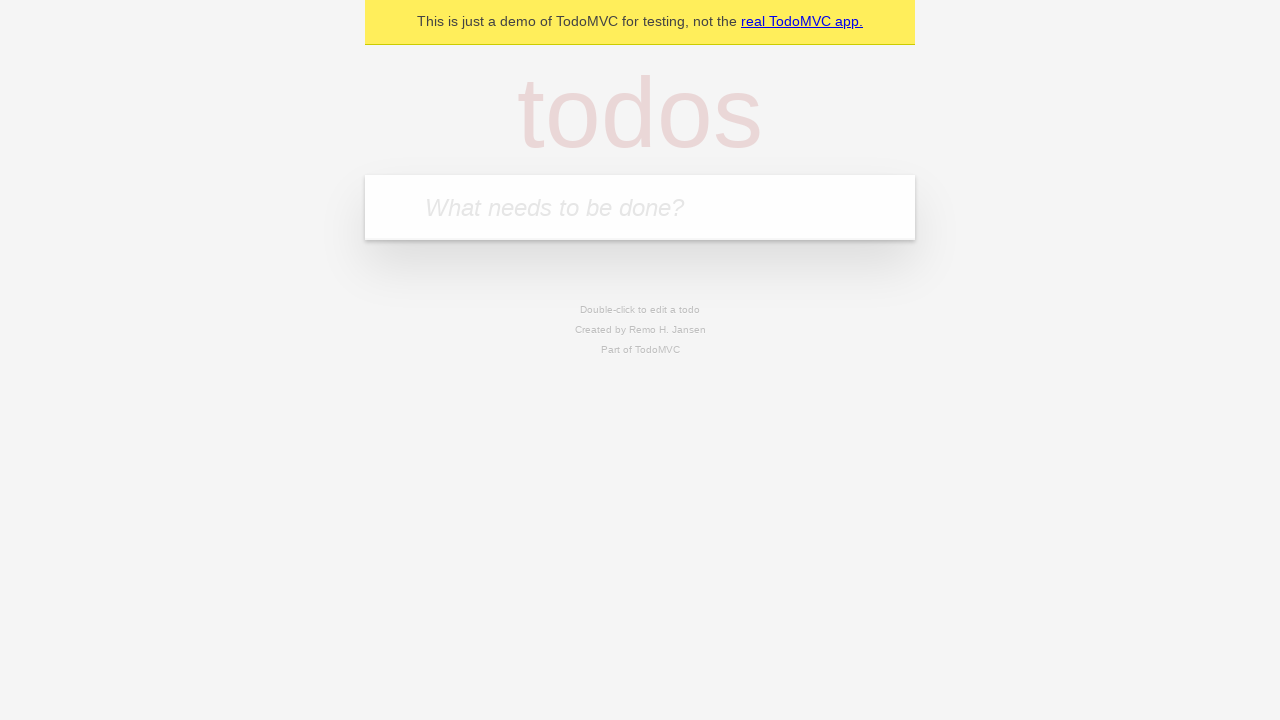

Filled input field with 'buy some cheese' on internal:attr=[placeholder="What needs to be done?"i]
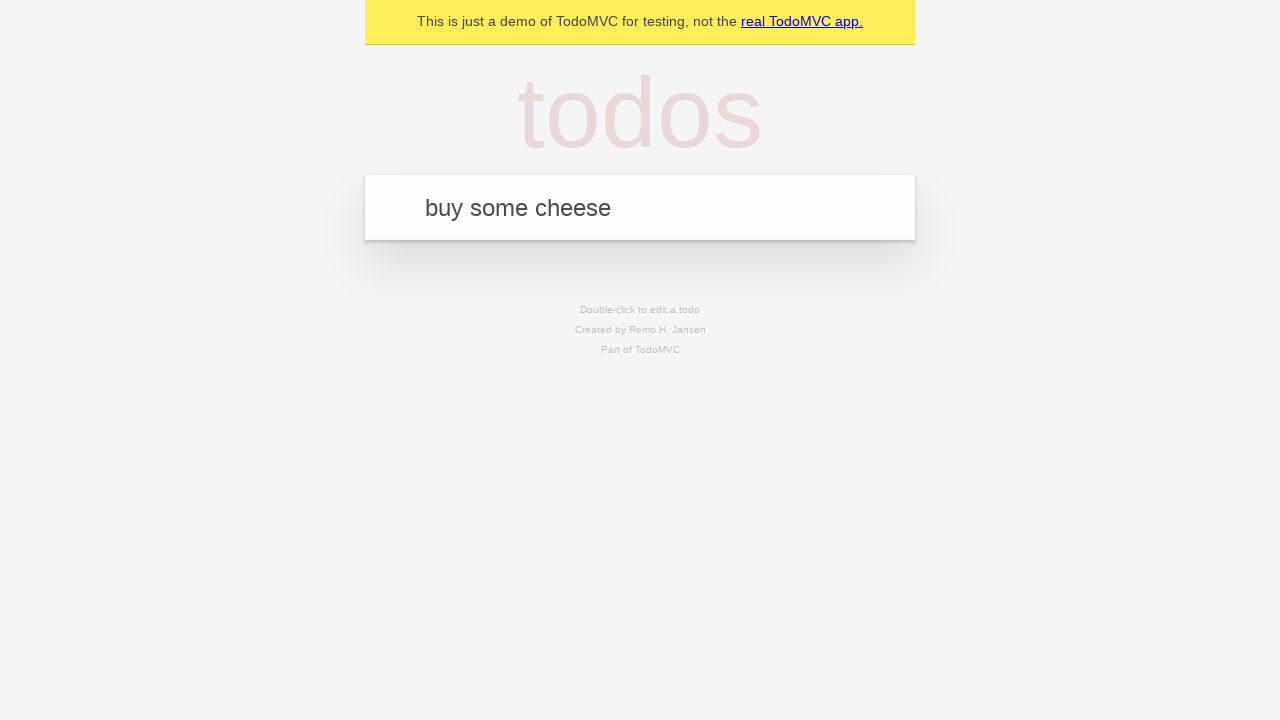

Pressed Enter to create first todo item on internal:attr=[placeholder="What needs to be done?"i]
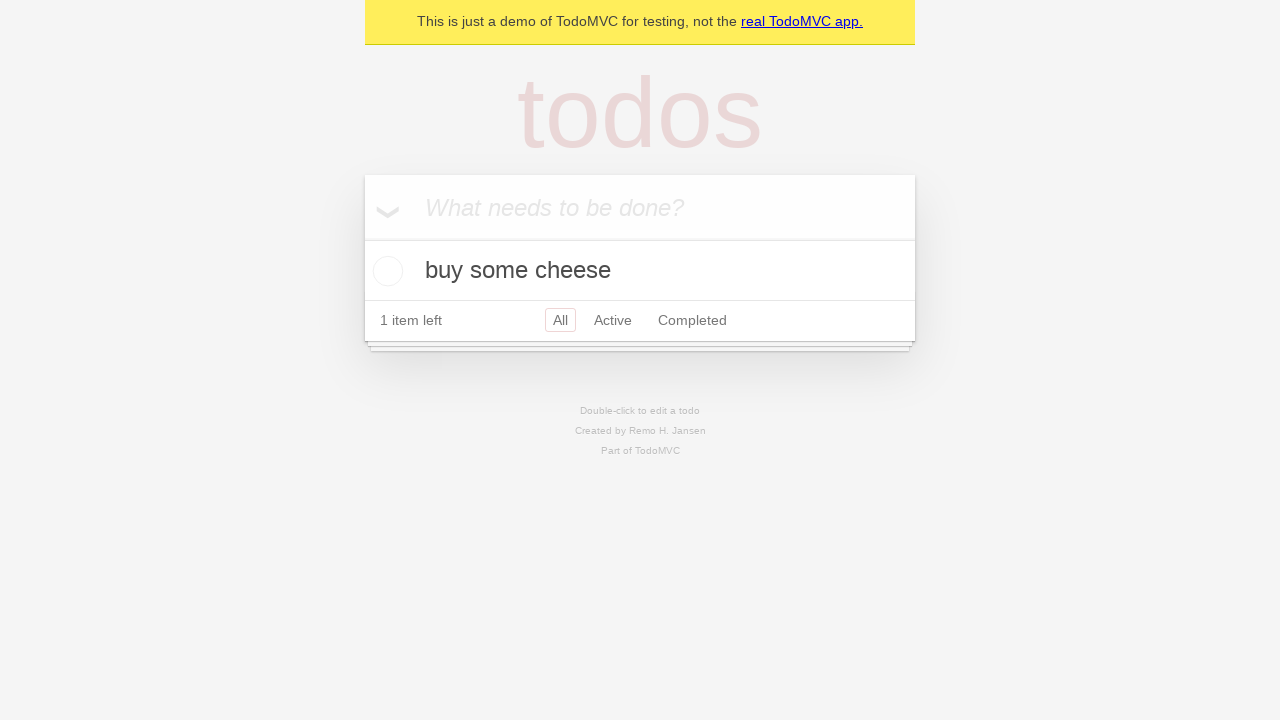

Filled input field with 'feed the cat' on internal:attr=[placeholder="What needs to be done?"i]
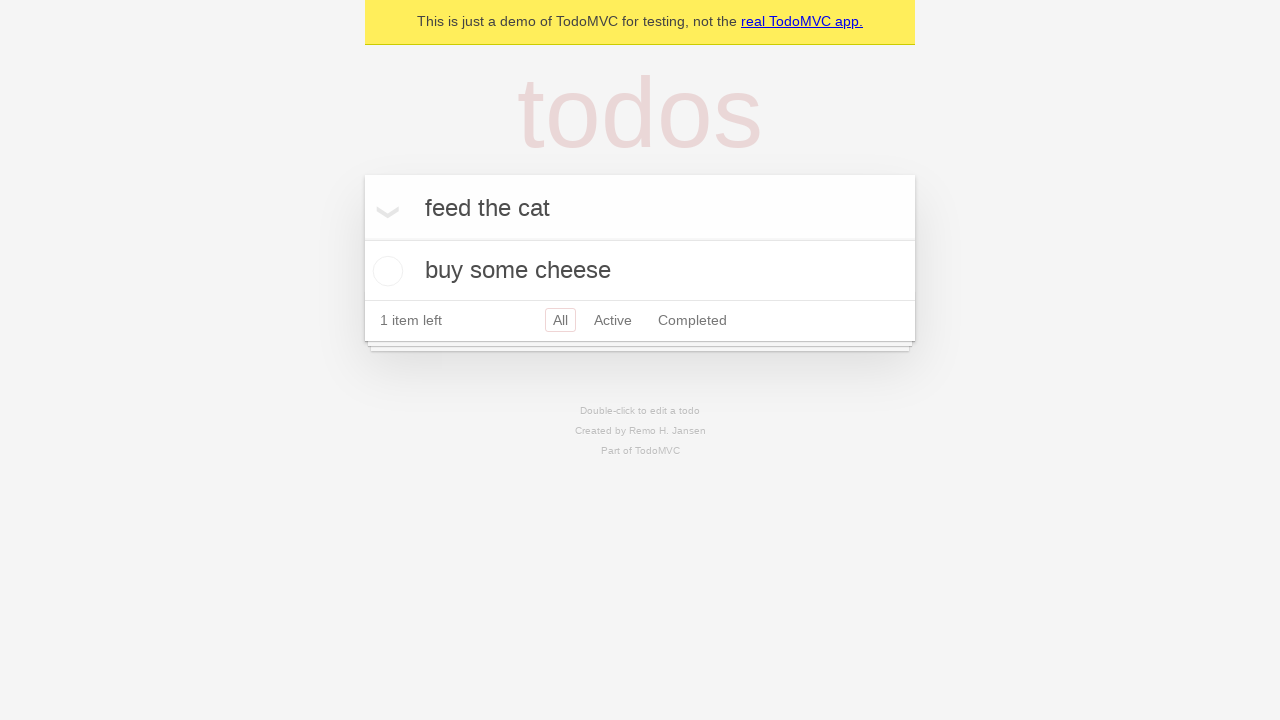

Pressed Enter to create second todo item on internal:attr=[placeholder="What needs to be done?"i]
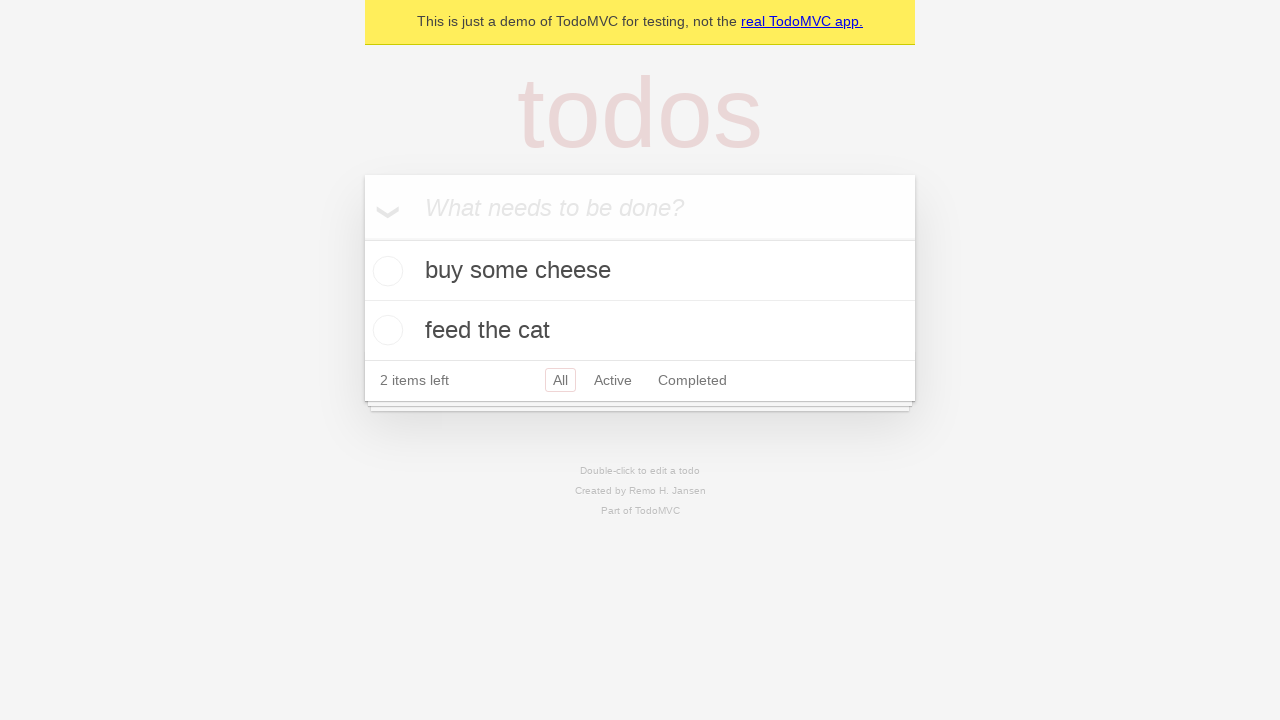

Located the first todo item
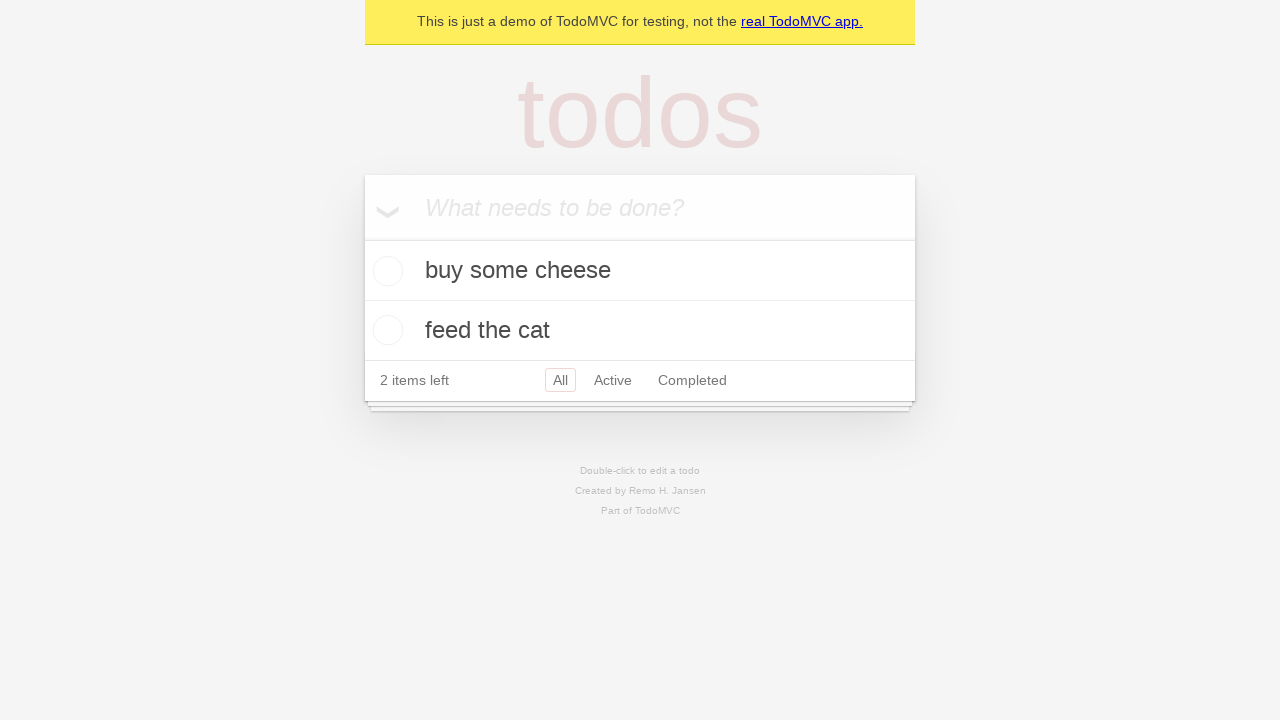

Checked the toggle checkbox for first todo item 'buy some cheese' at (385, 271) on .todo-list li >> nth=0 >> .toggle
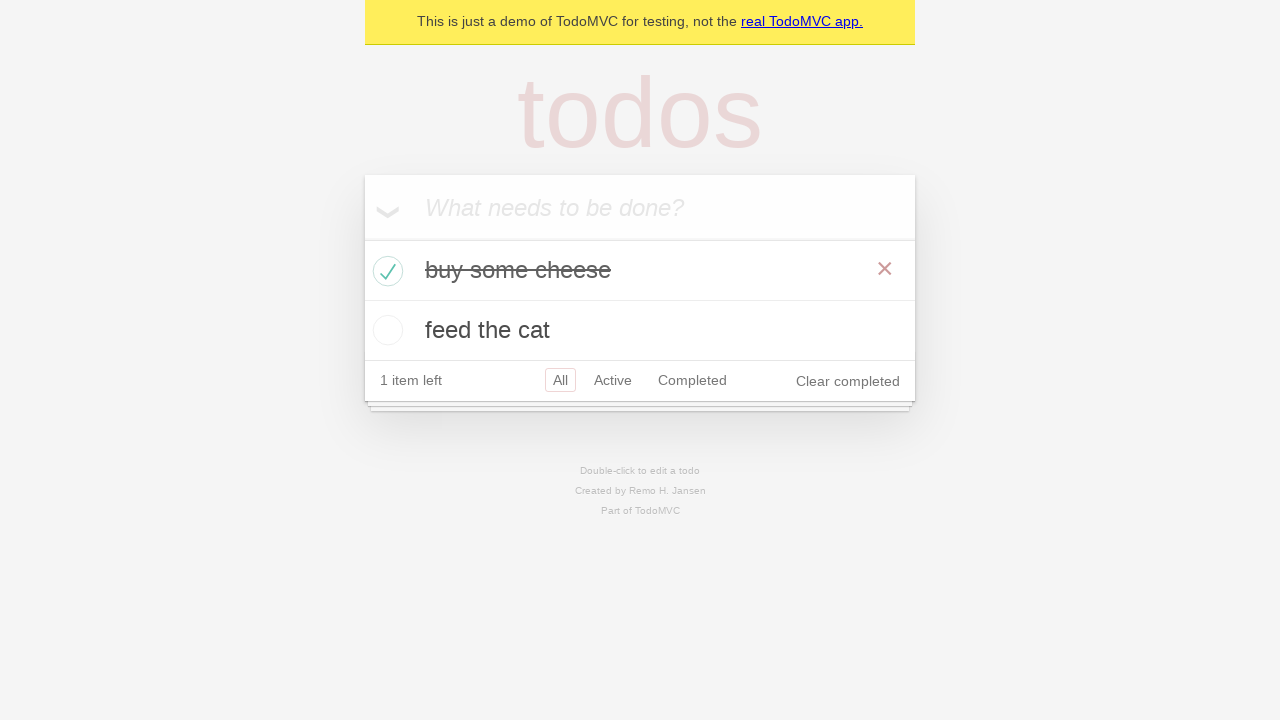

Located the second todo item
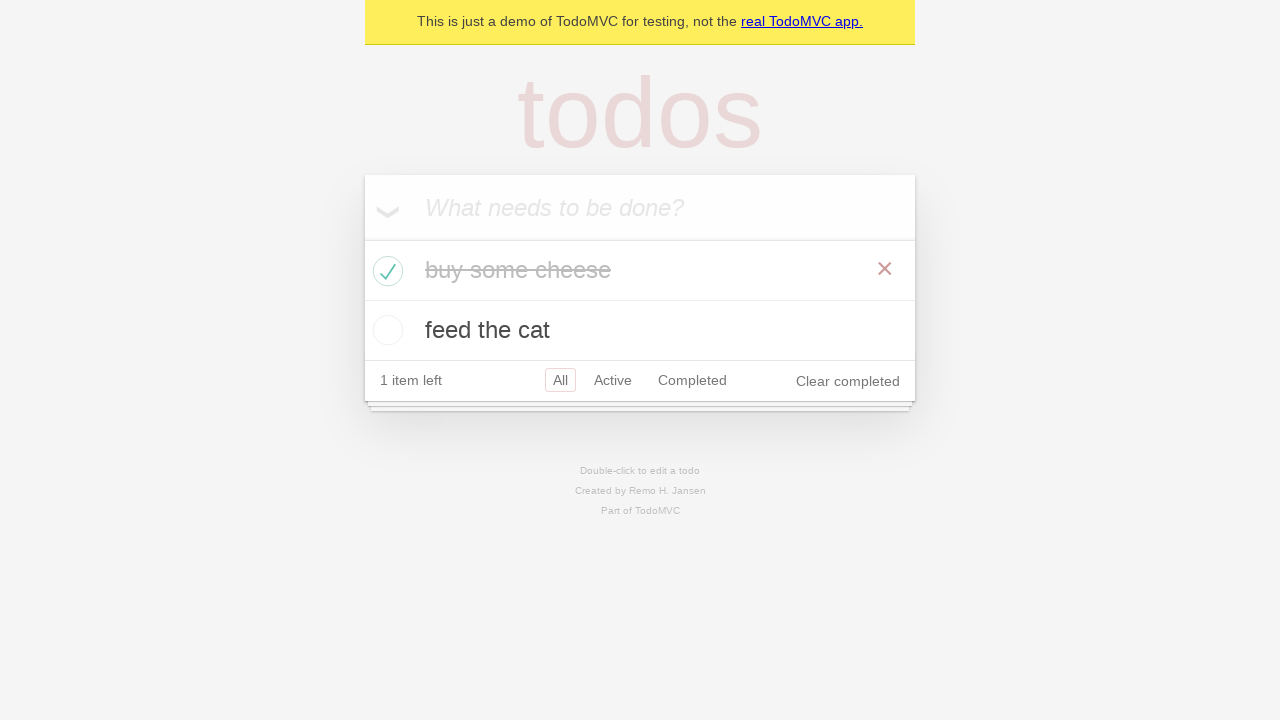

Checked the toggle checkbox for second todo item 'feed the cat' at (385, 330) on .todo-list li >> nth=1 >> .toggle
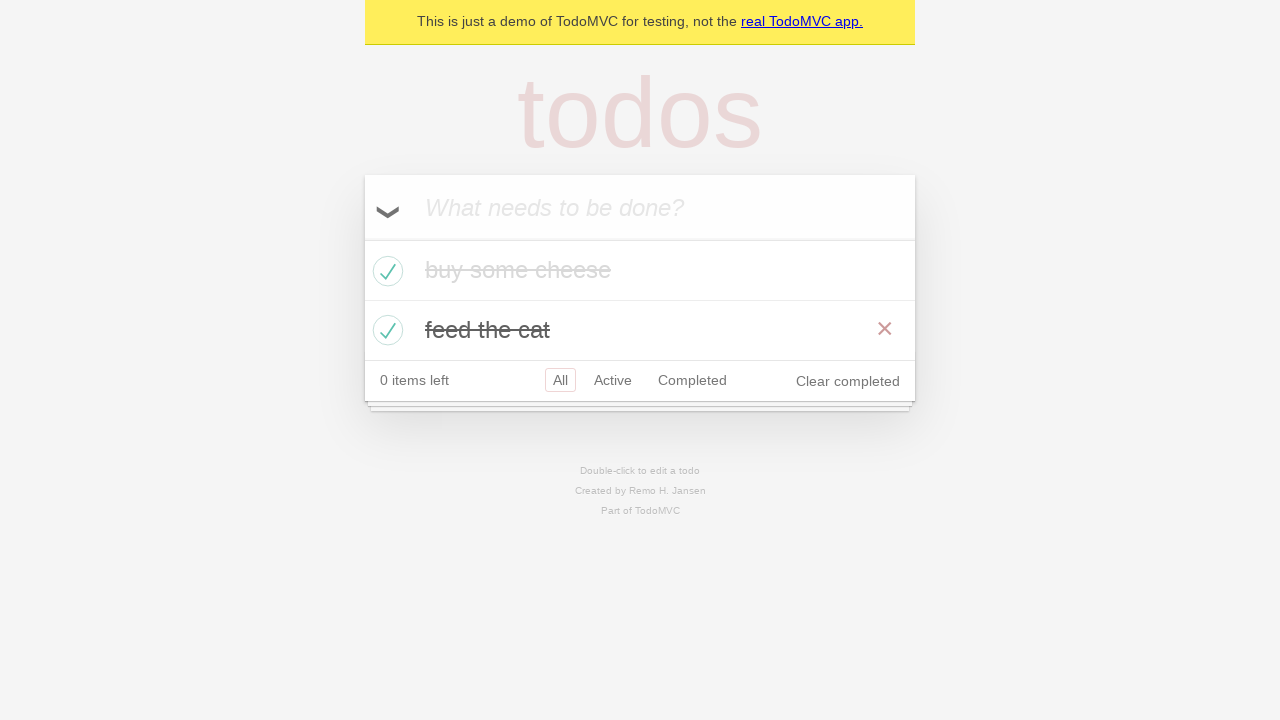

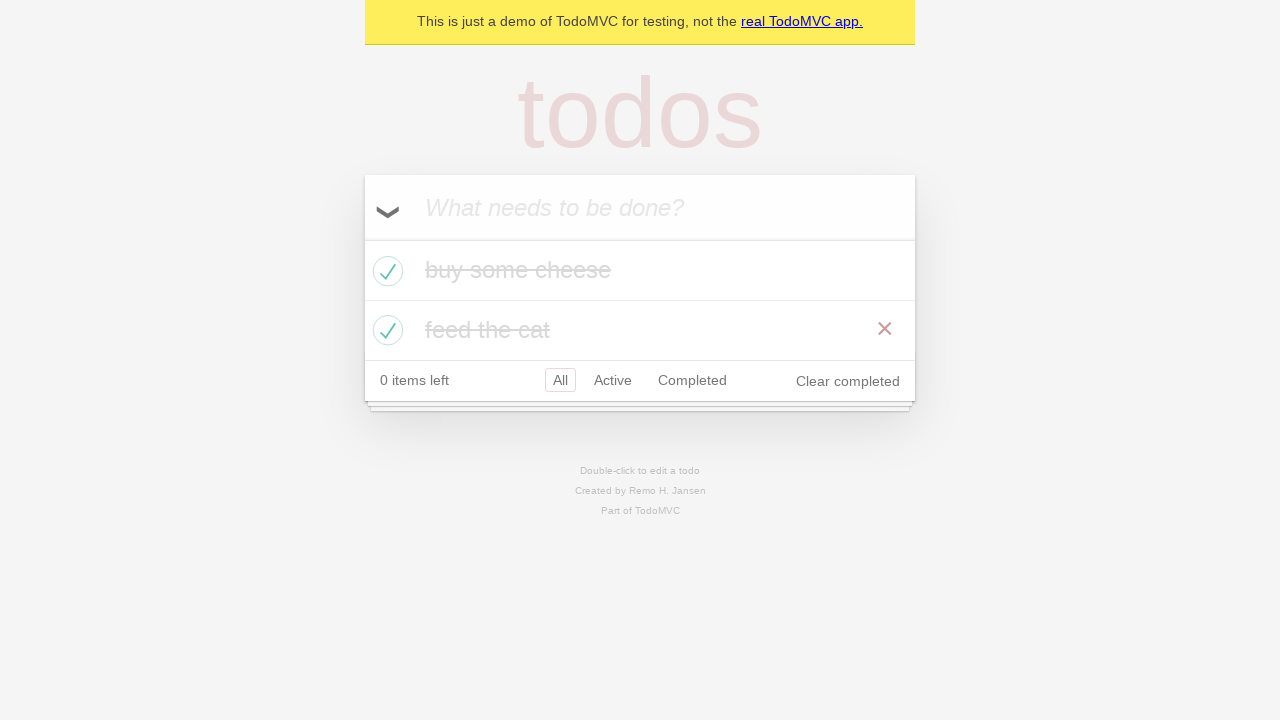